Tests dropdown selection by cycling through different option values

Starting URL: https://the-internet.herokuapp.com/dropdown

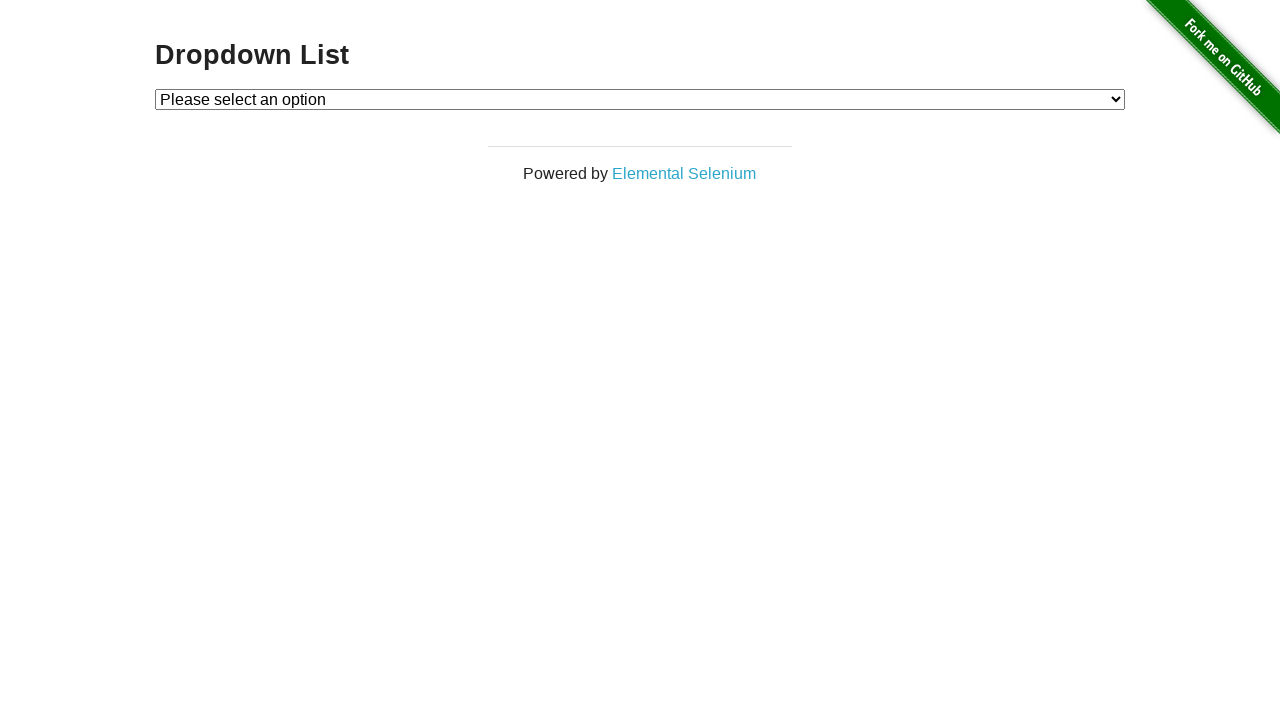

Navigated to dropdown test page
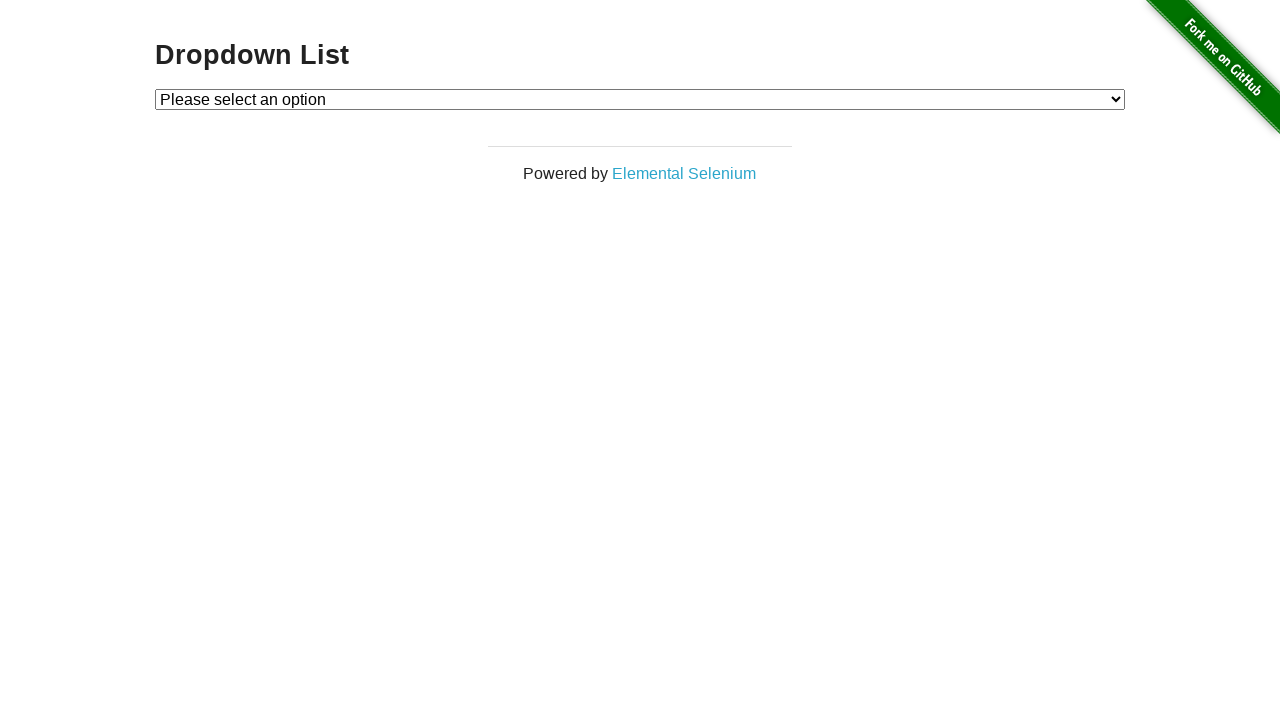

Selected option 1 from dropdown by value on #dropdown
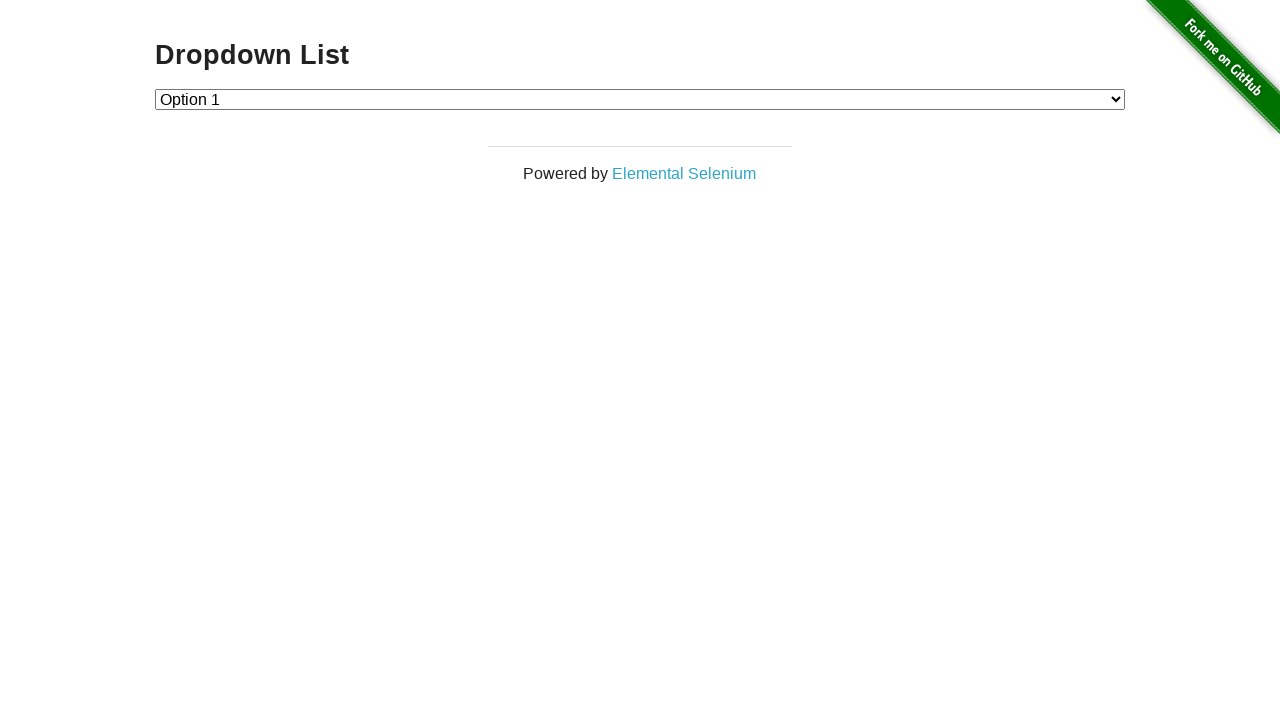

Selected option 2 from dropdown by value on #dropdown
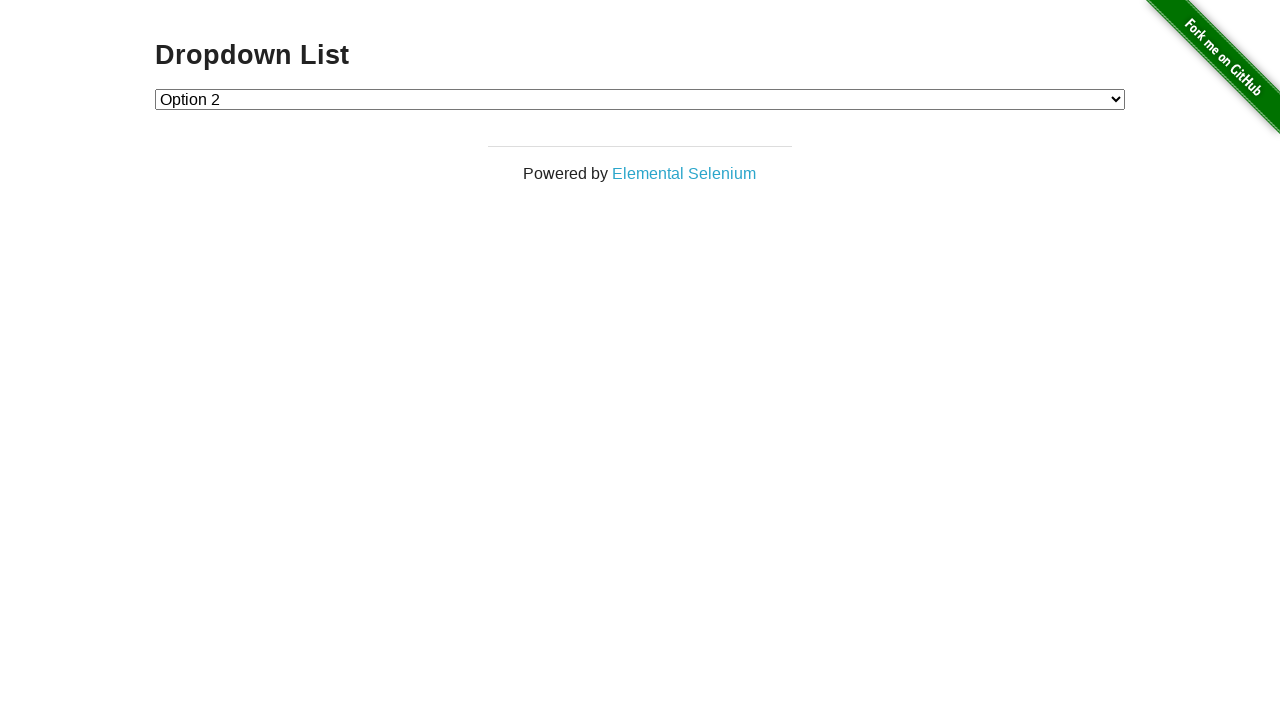

Selected empty/default option from dropdown on #dropdown
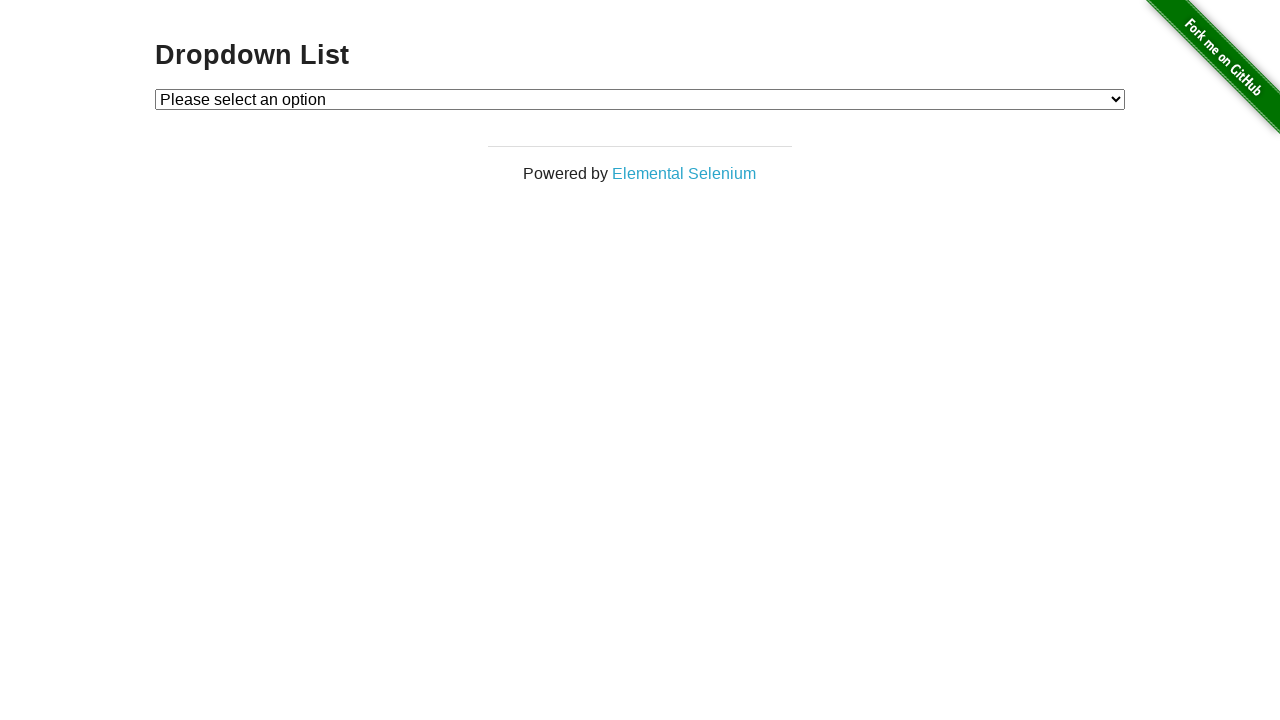

Attempted to select option by label 'Option 1' on #dropdown
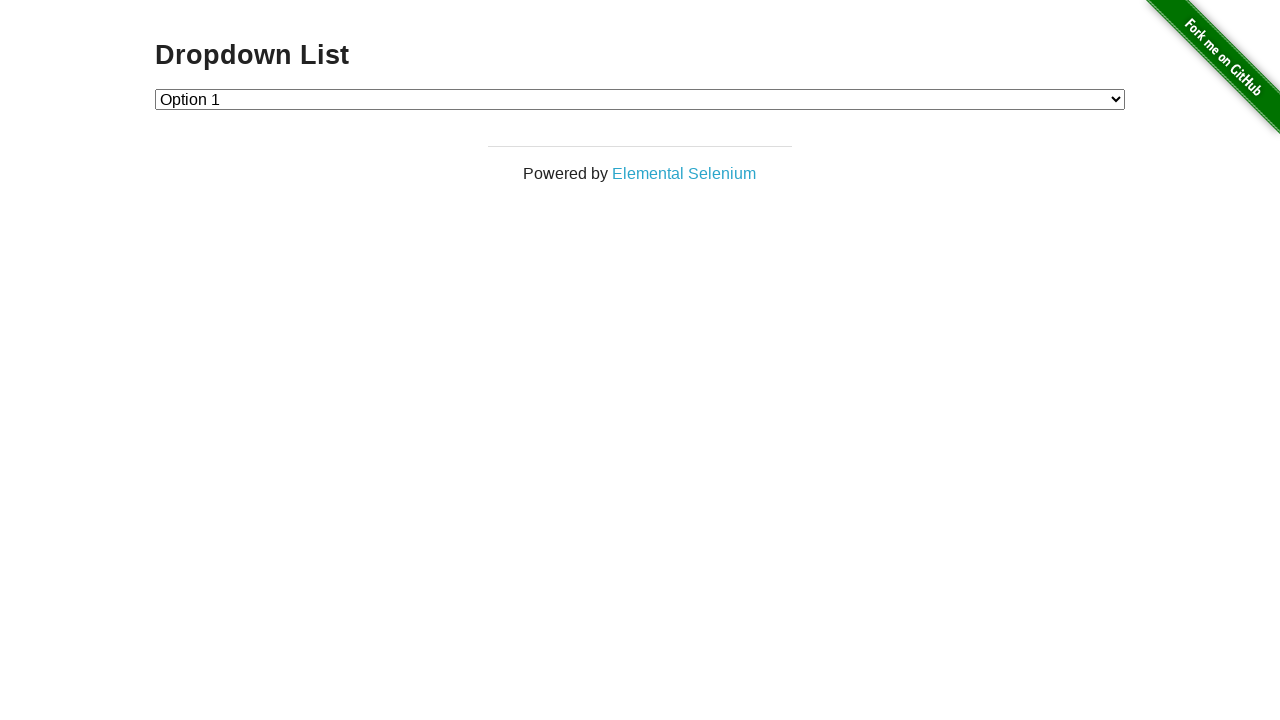

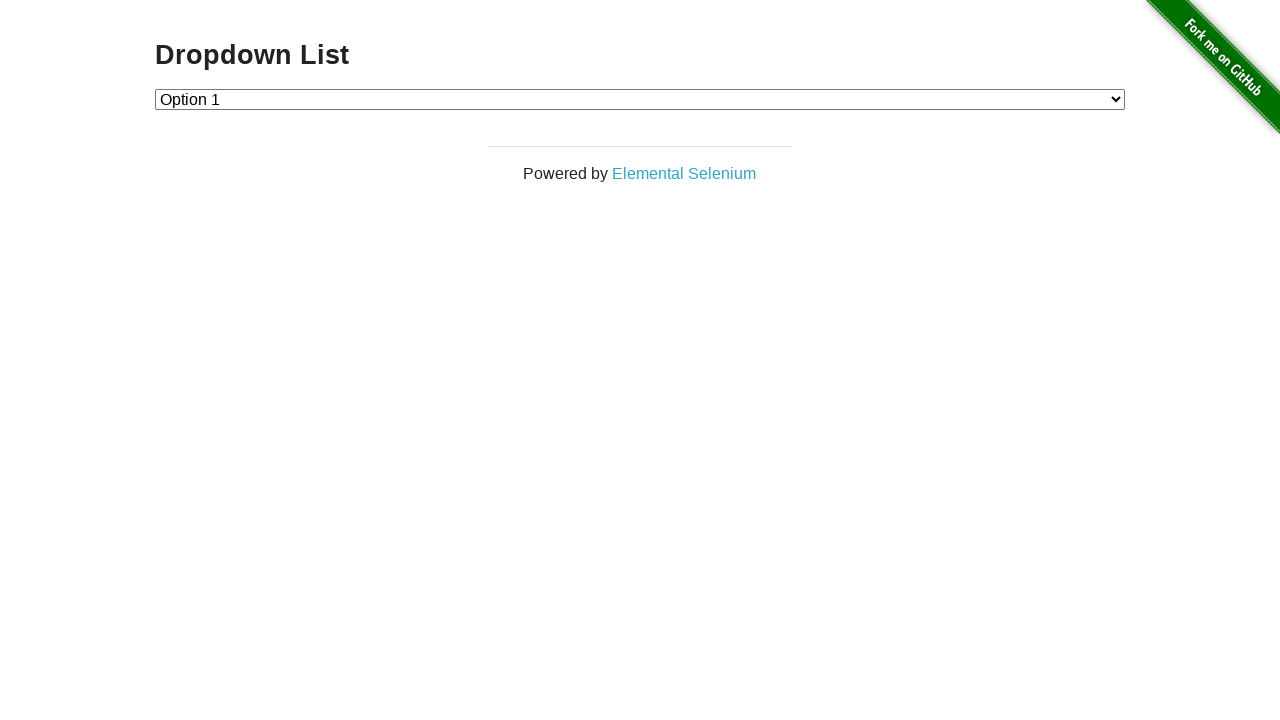